Tests the search functionality on Python.org by entering a search query and submitting

Starting URL: https://www.python.org/

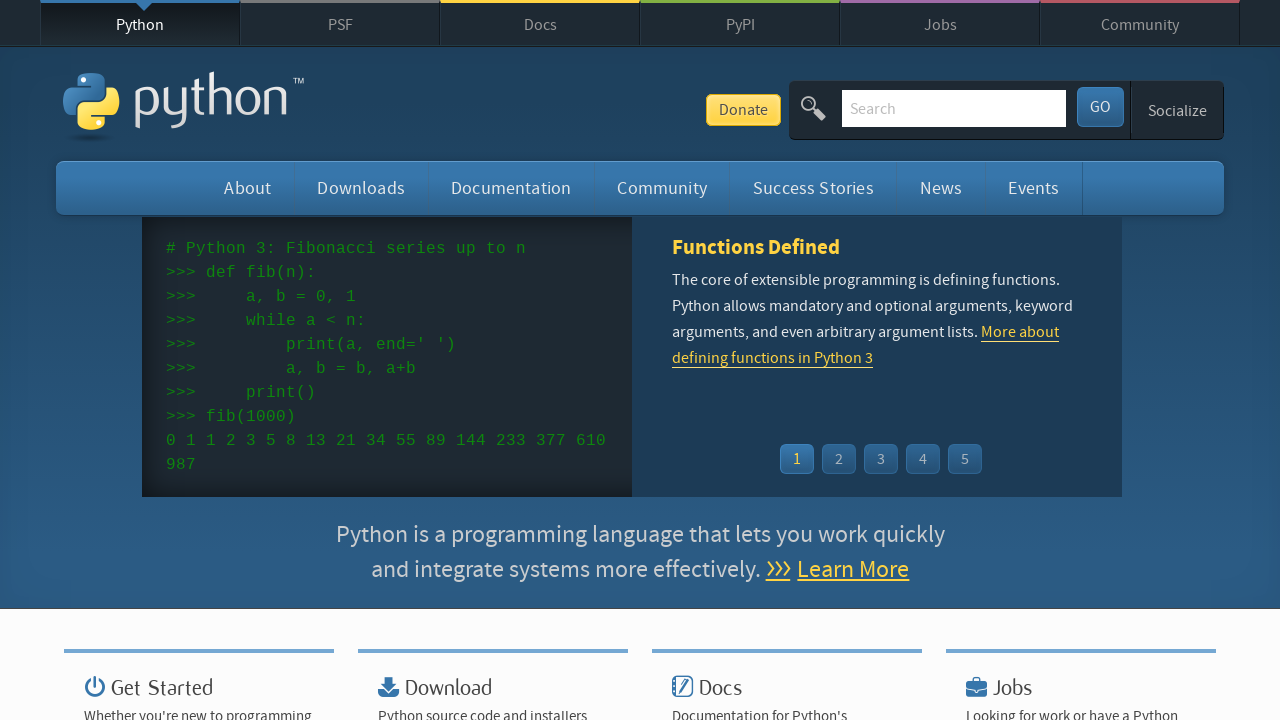

Filled search field with 'python3' on #id-search-field
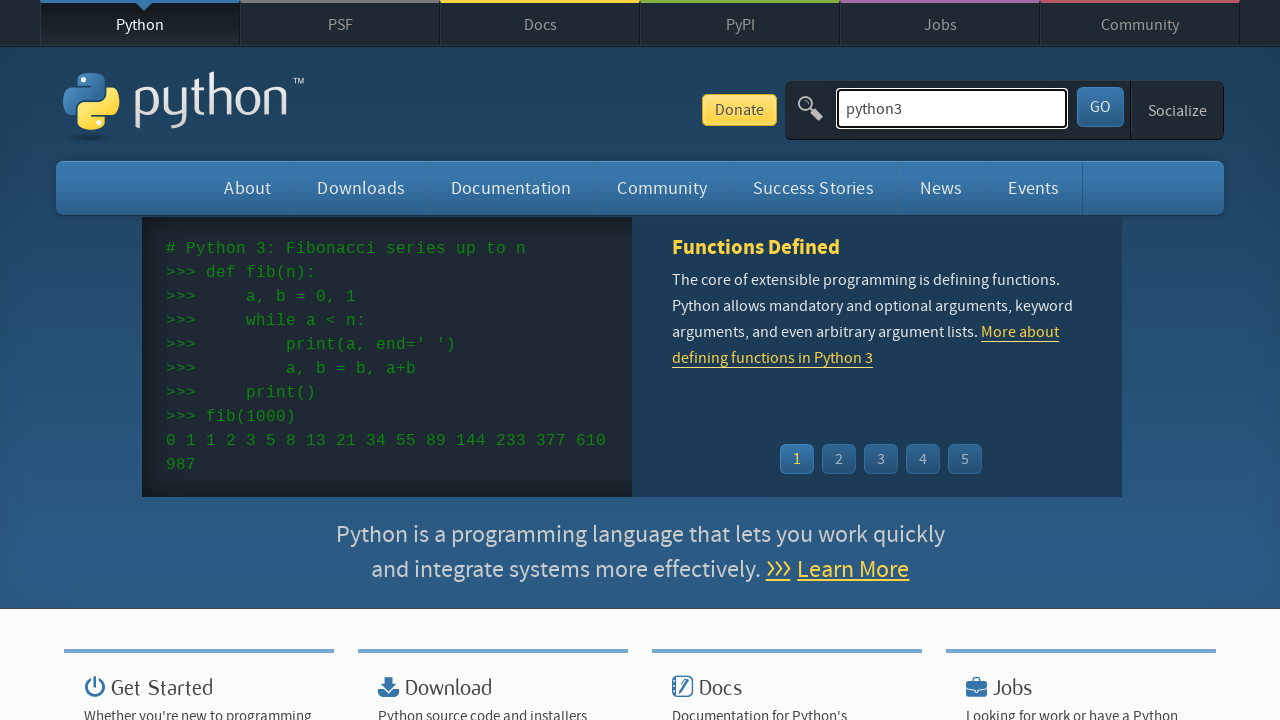

Submitted search query by pressing Enter on #id-search-field
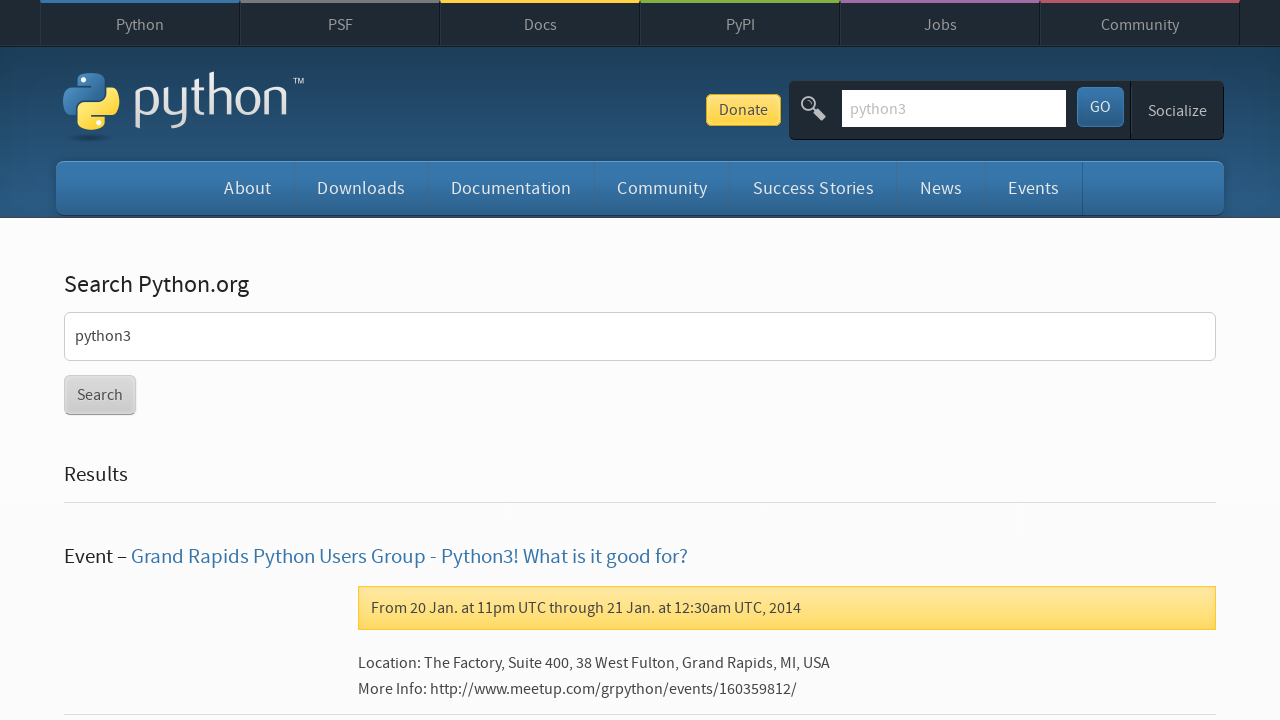

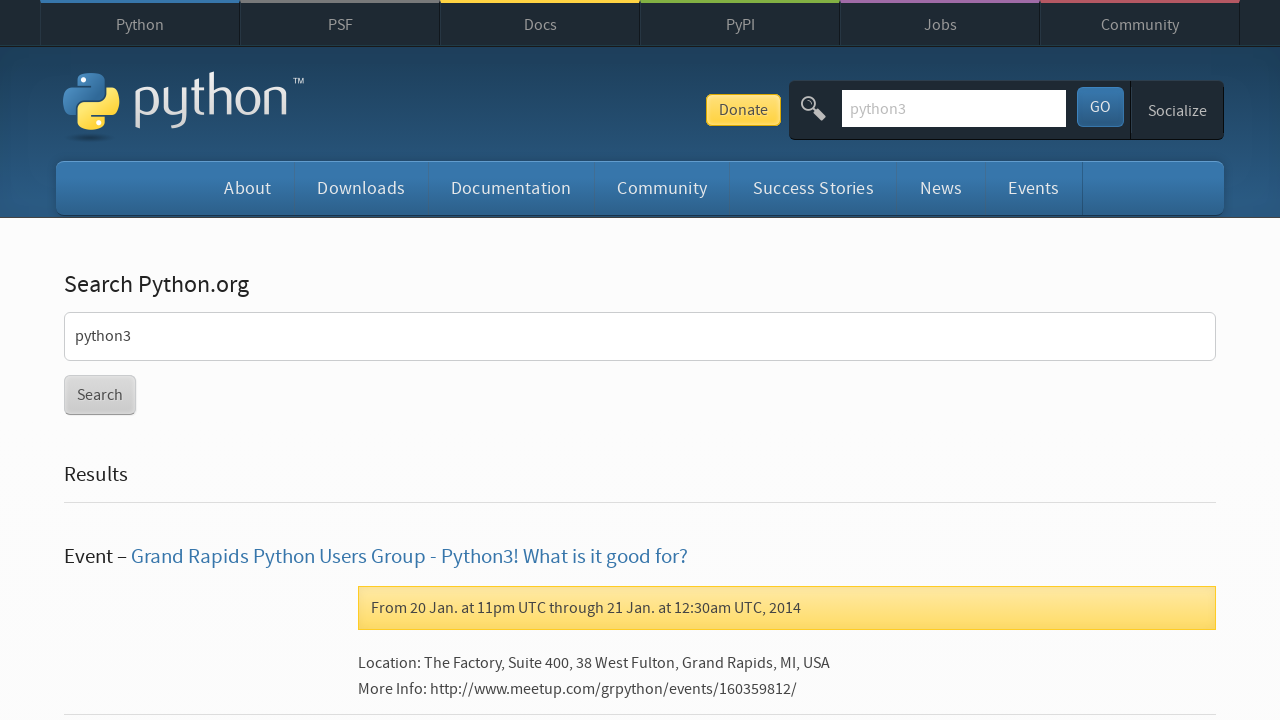